Tests marking a todo item as completed by clicking the toggle checkbox and verifying the completed class is applied

Starting URL: https://todomvc.com/examples/react/dist/

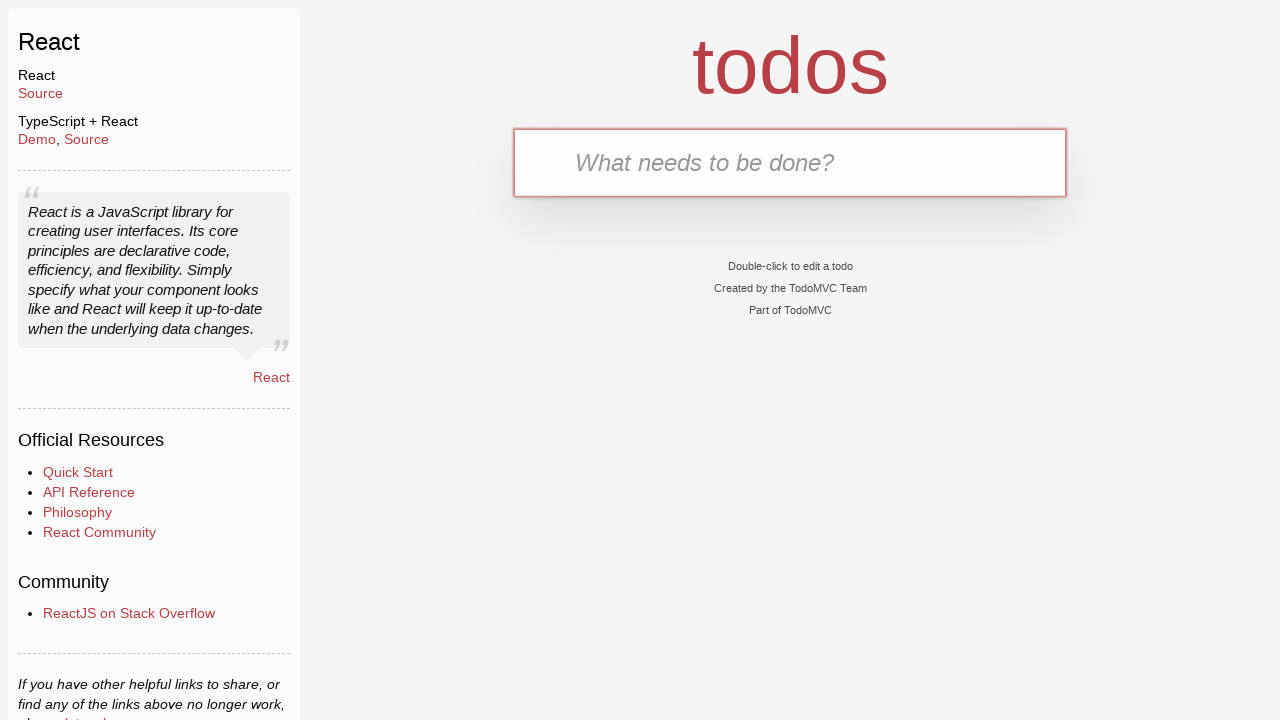

Filled todo input field with 'content' on internal:testid=[data-testid="text-input"s]
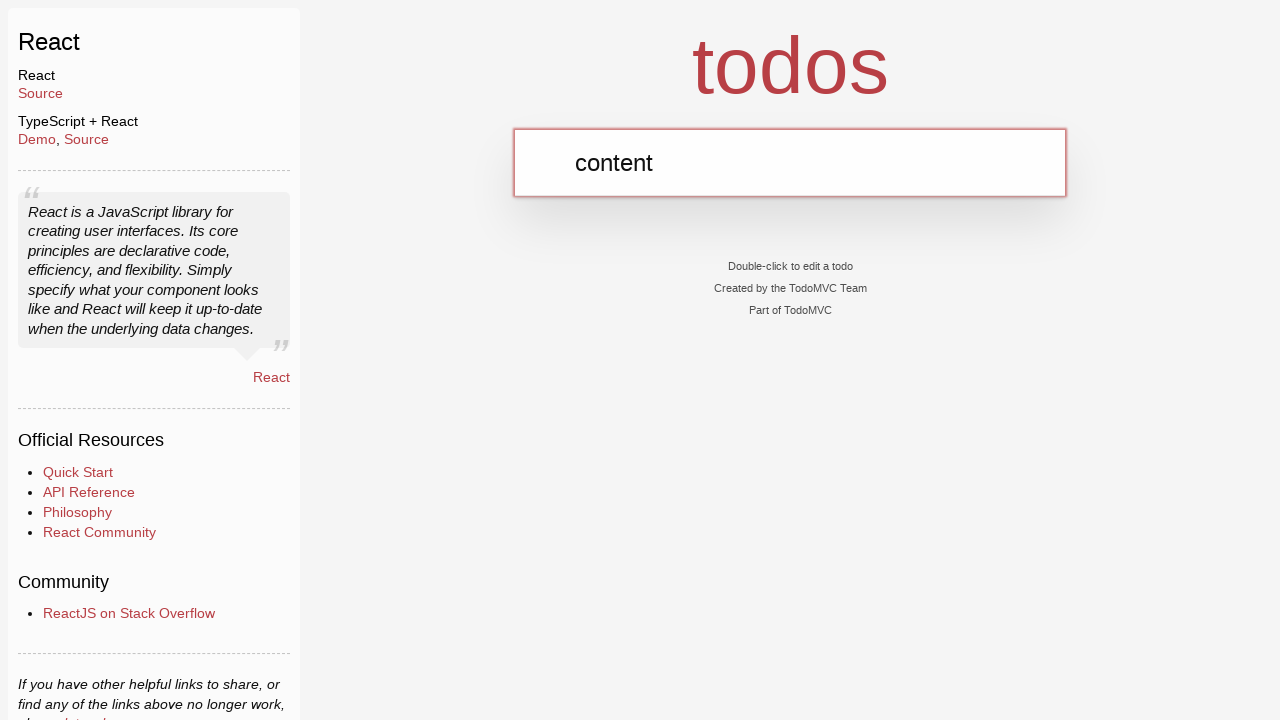

Pressed Enter to create todo item on internal:testid=[data-testid="text-input"s]
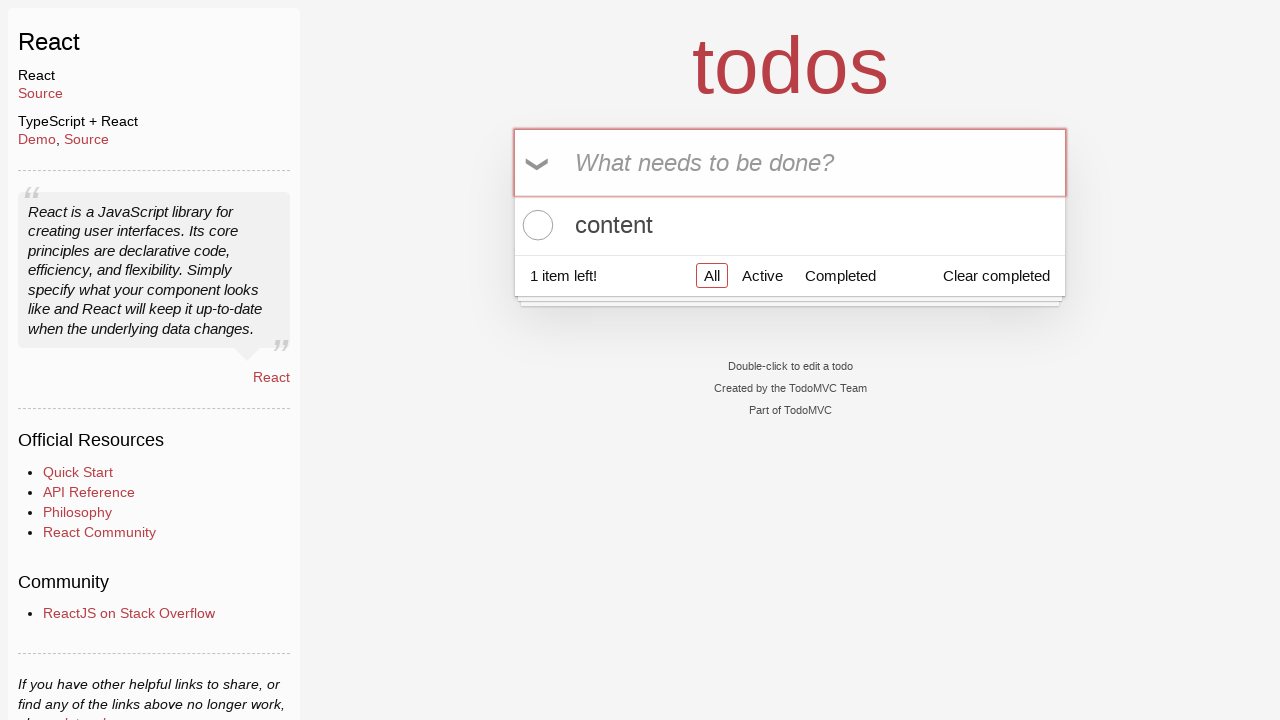

Todo item toggle checkbox appeared
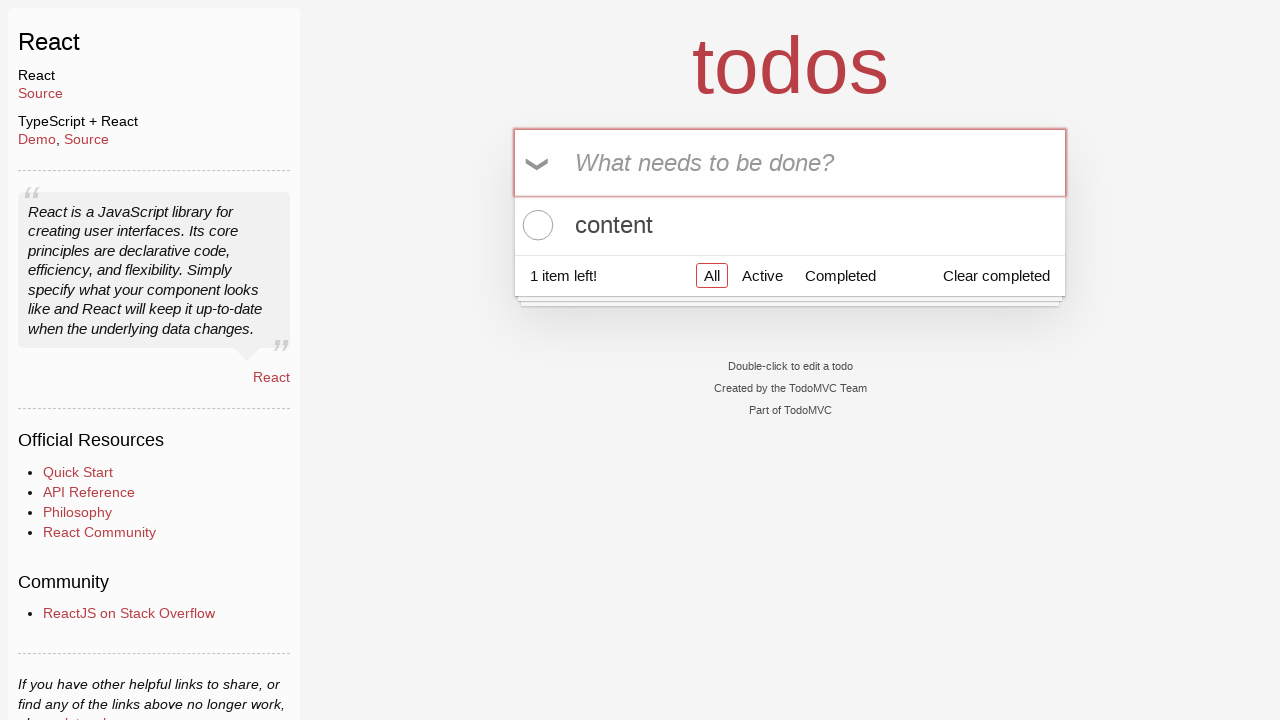

Clicked toggle checkbox to mark todo as completed at (535, 225) on internal:testid=[data-testid="todo-item-toggle"s]
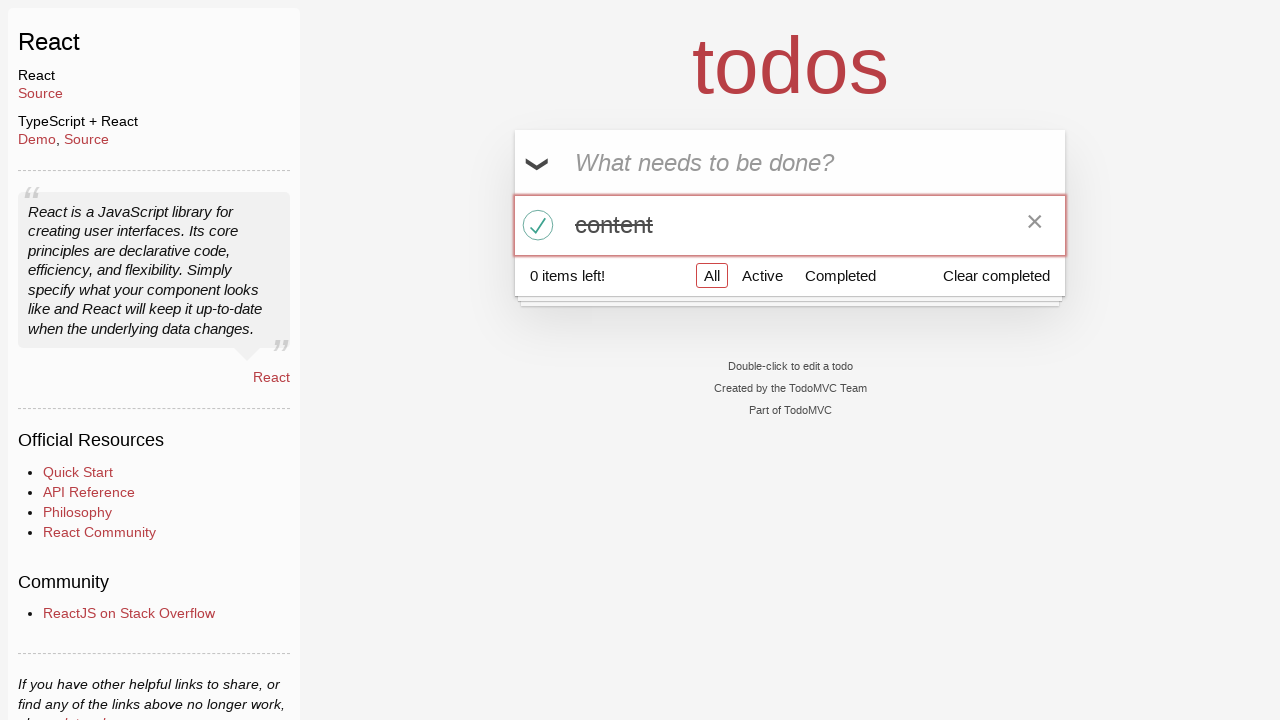

Todo item now has completed class applied
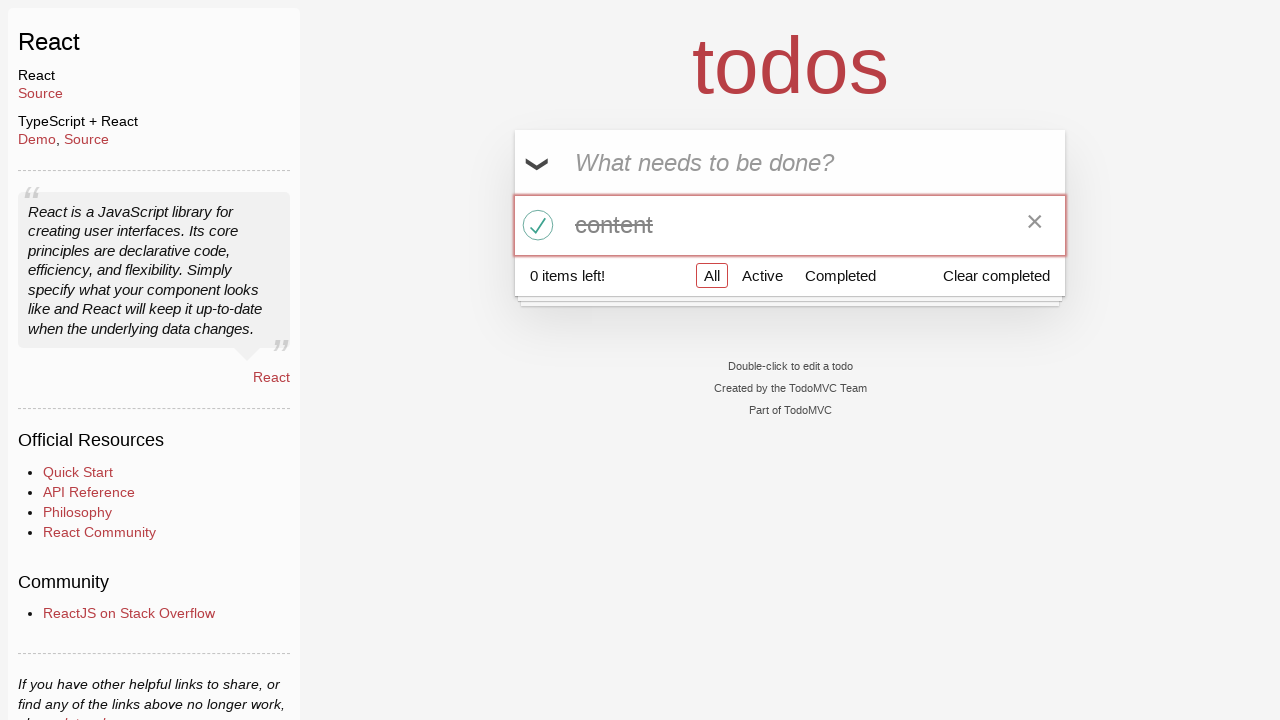

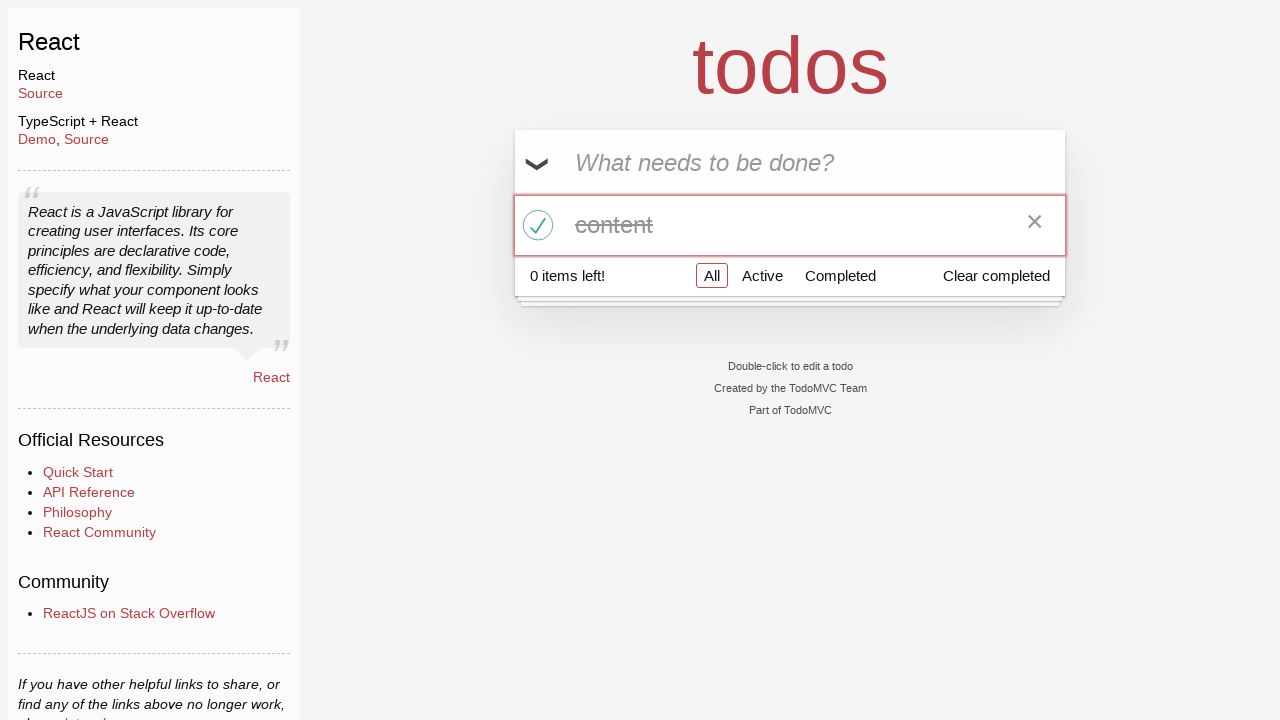